Tests opening multiple links on a page by ctrl+clicking them to open in new tabs. Iterates through all anchor elements and opens each in a new browser tab.

Starting URL: https://testautomationpractice.blogspot.com/

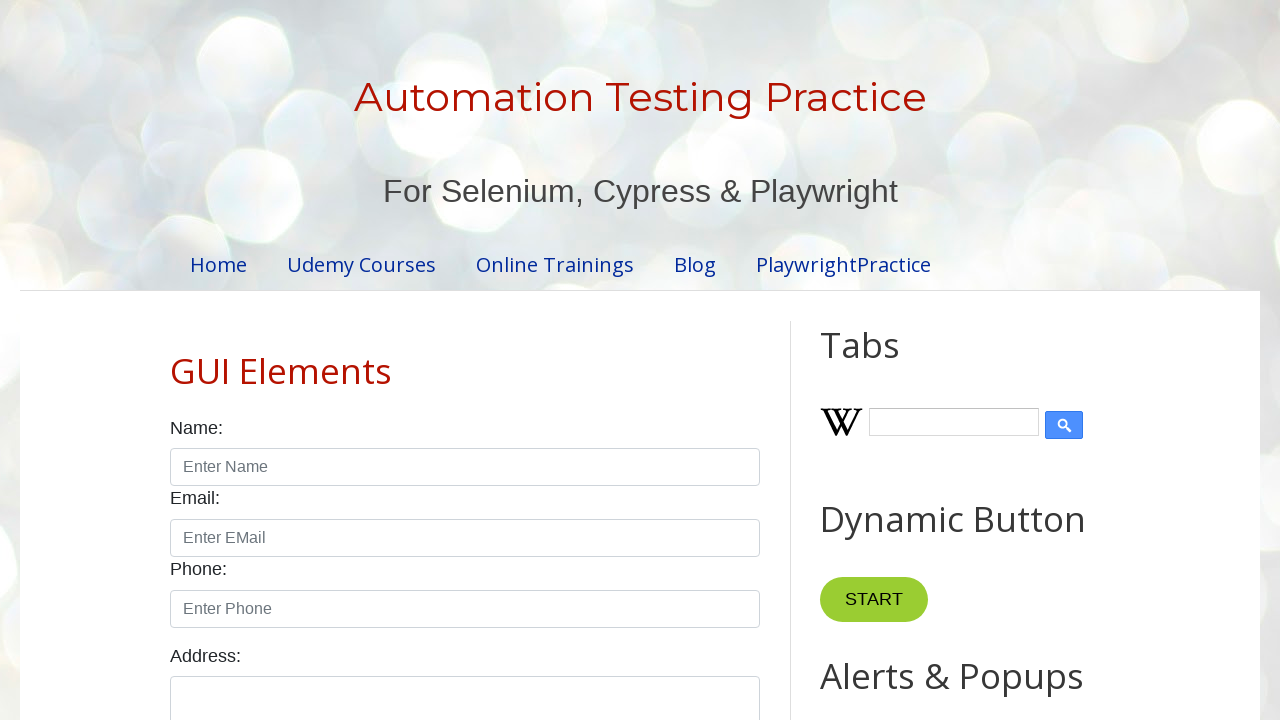

Page loaded with domcontentloaded state
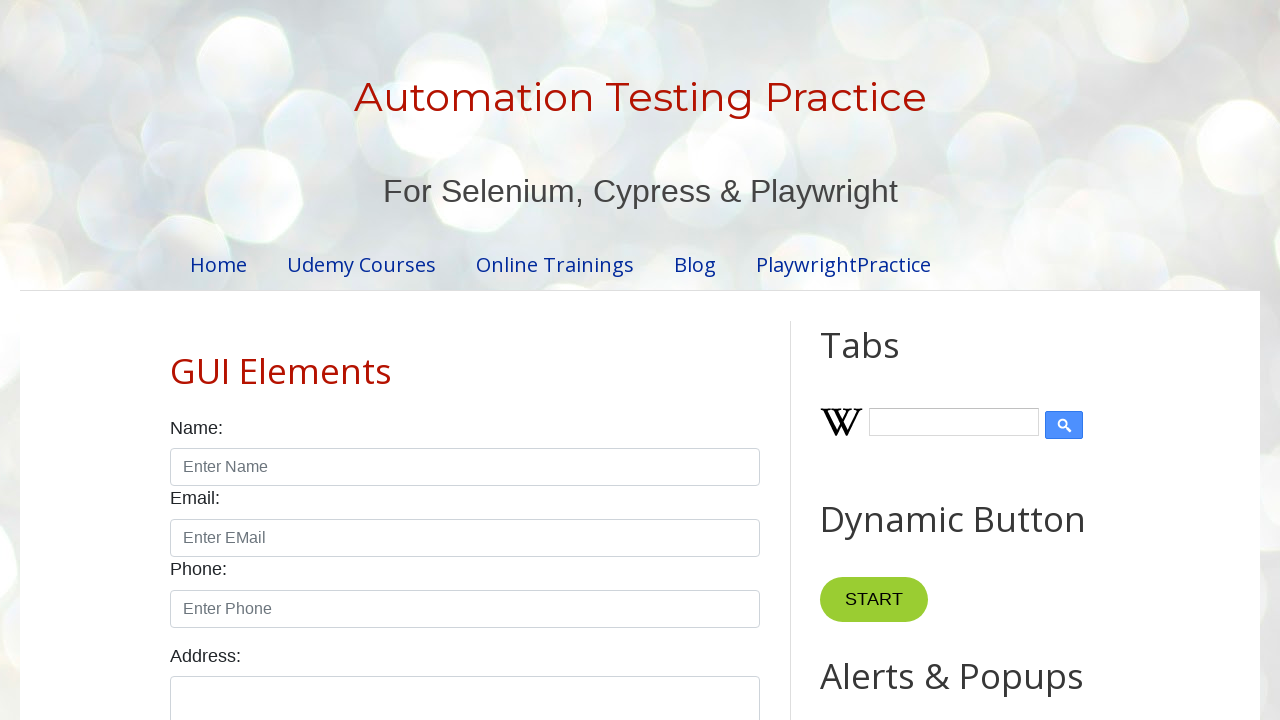

Retrieved all anchor links on the page
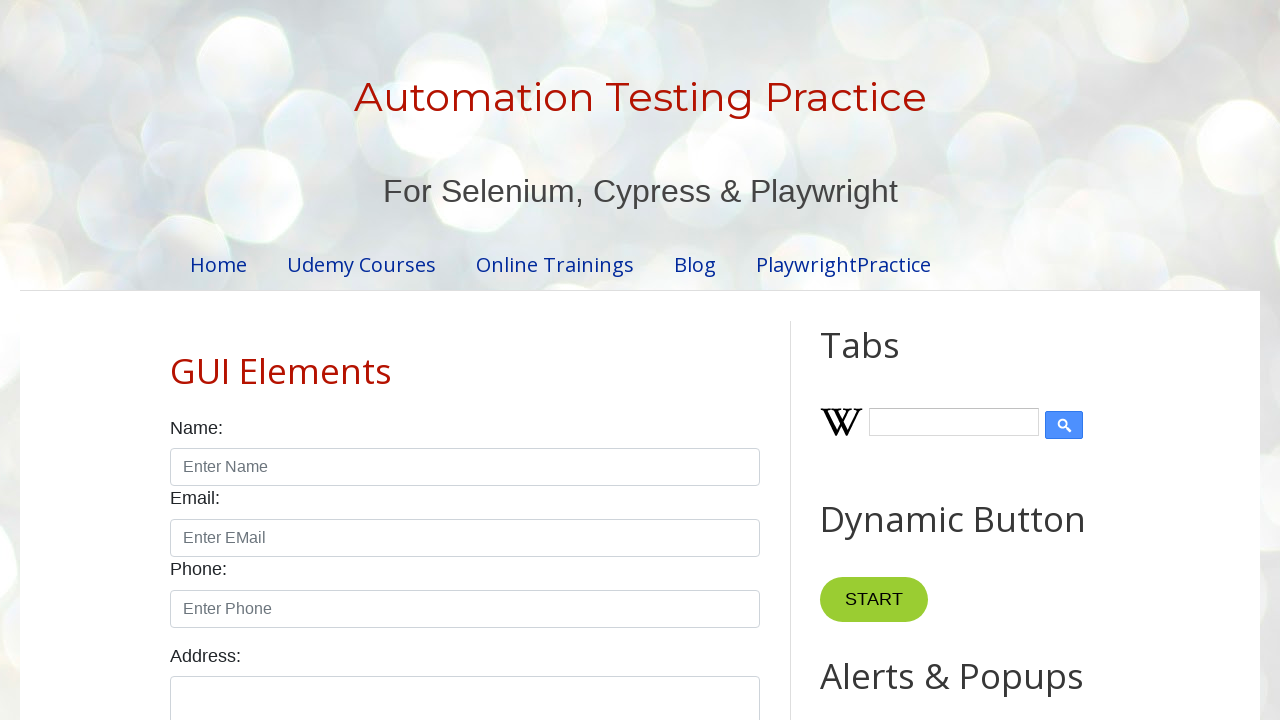

Link 1 is visible
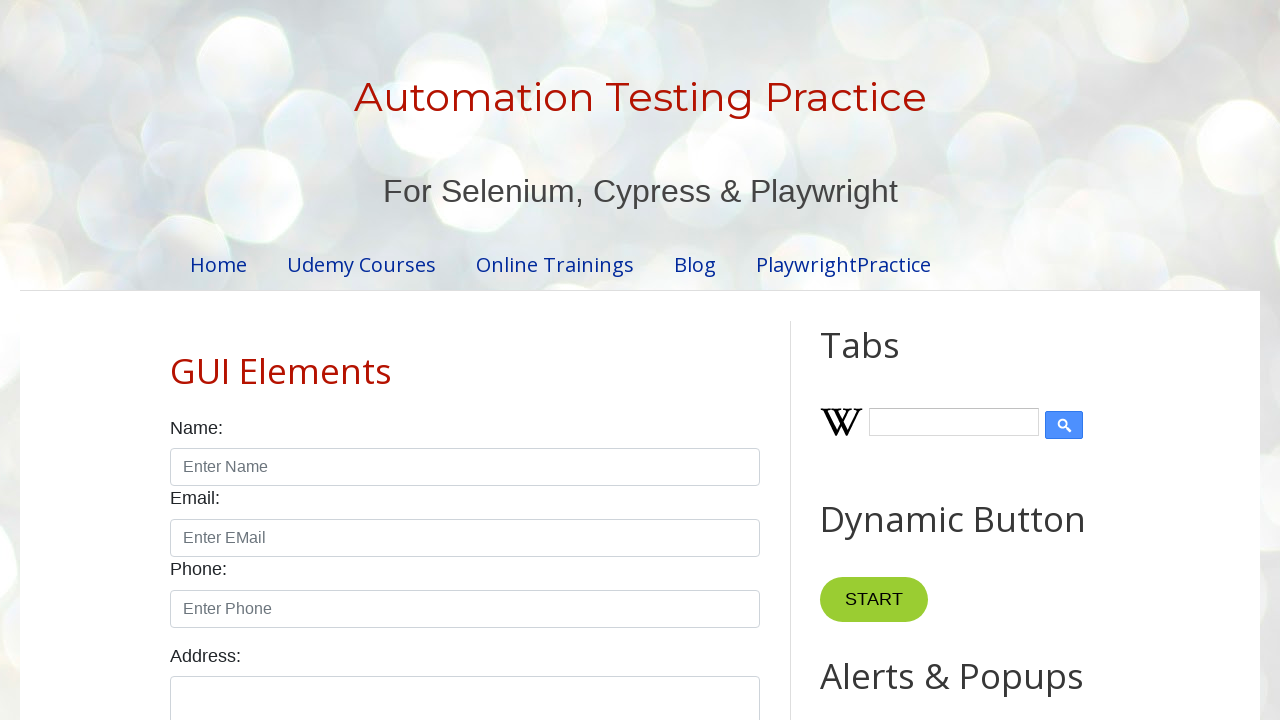

Ctrl+clicked link 1 to open in new tab at (218, 264) on a >> nth=0
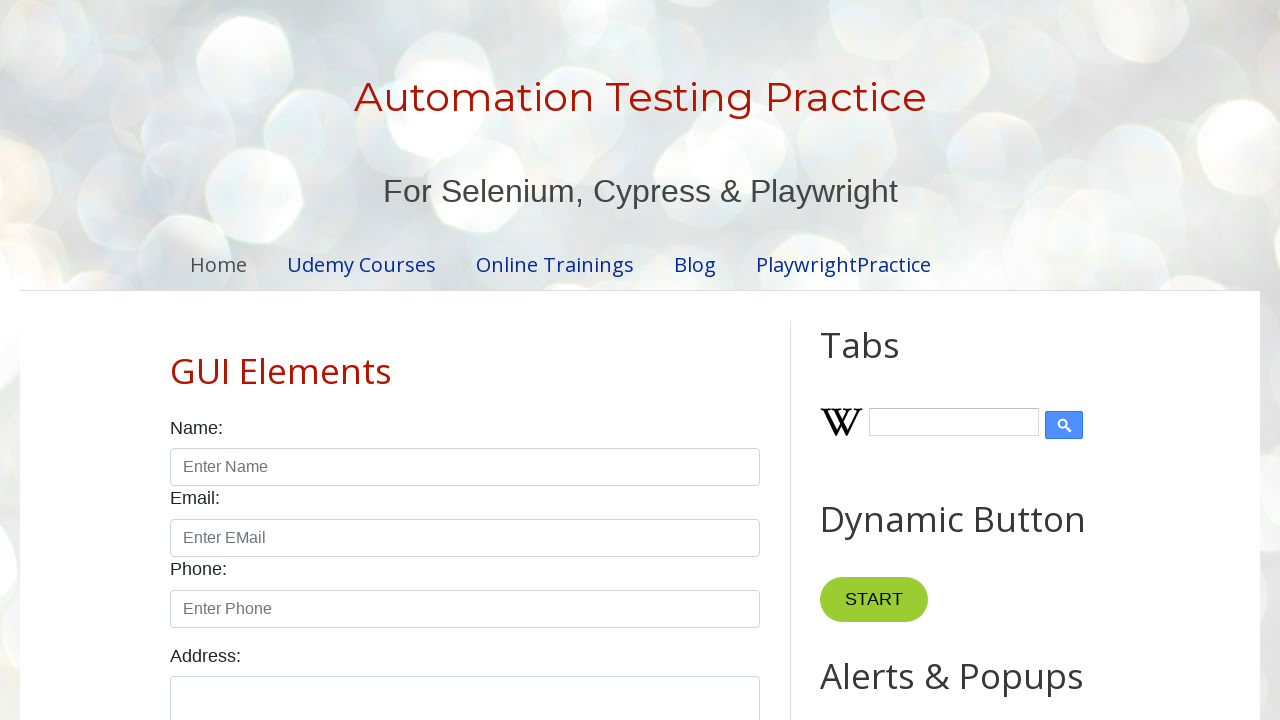

Waited 500ms before next click
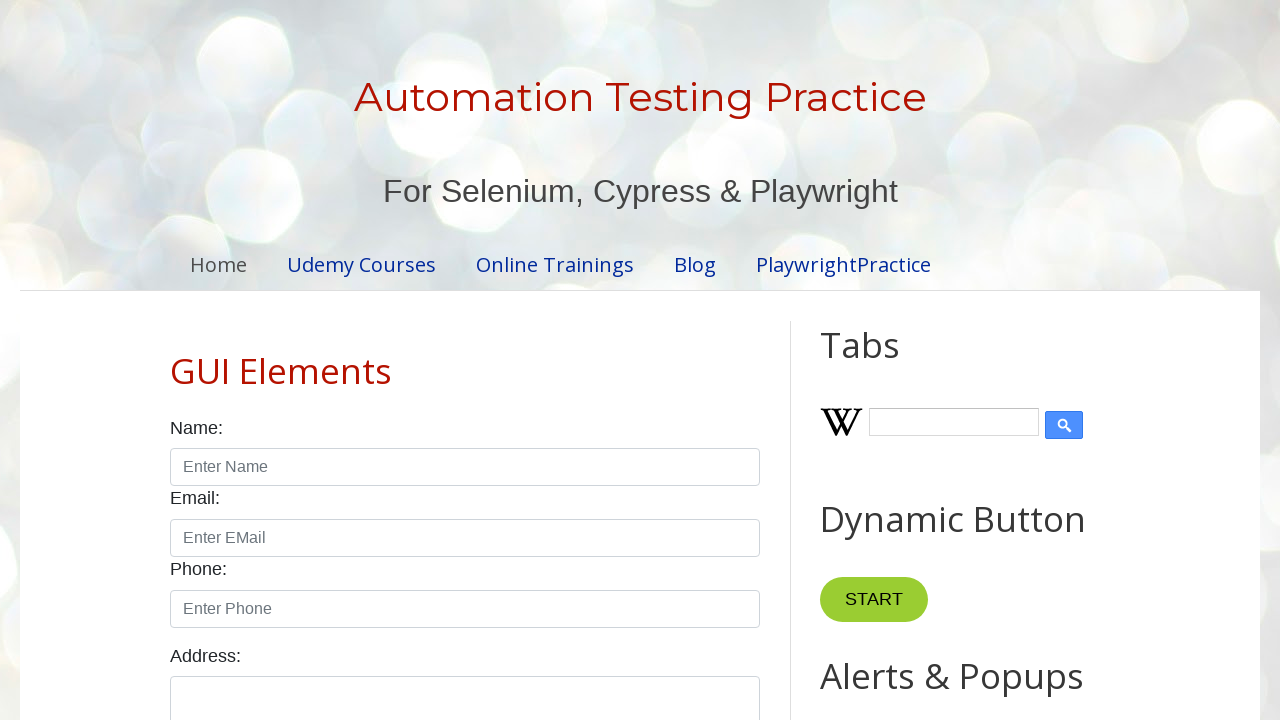

Link 2 is visible
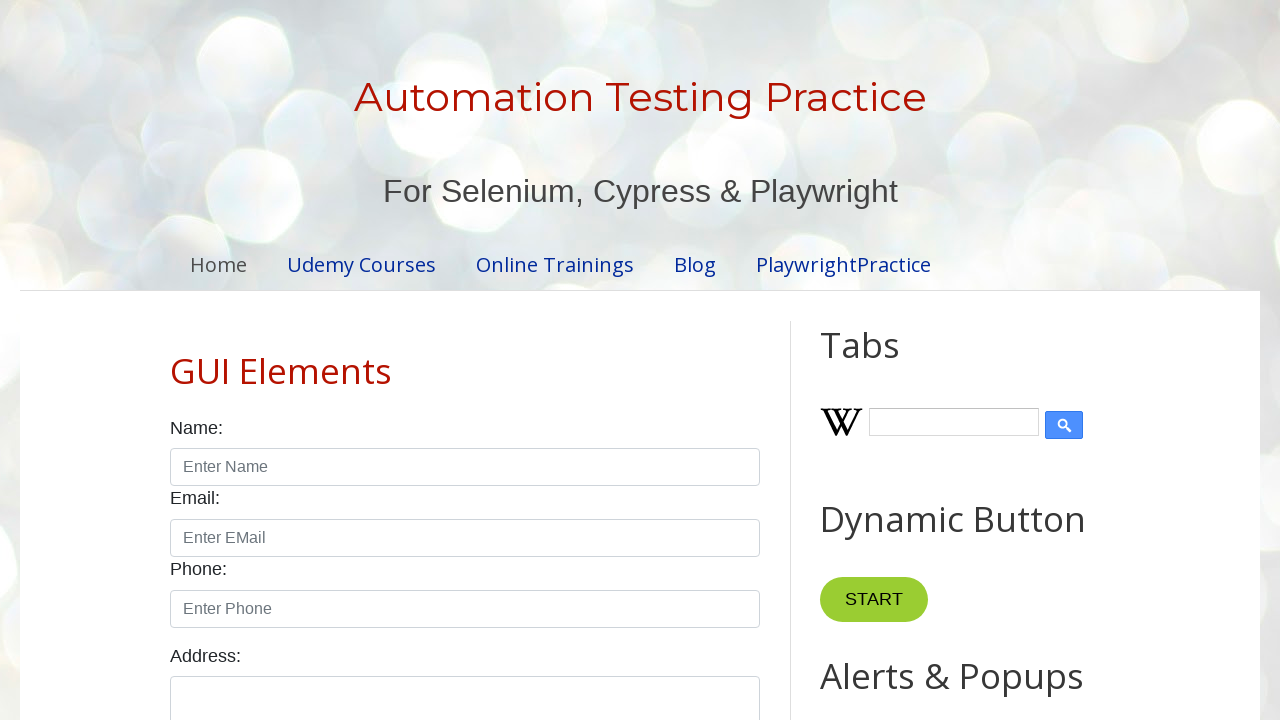

Ctrl+clicked link 2 to open in new tab at (362, 264) on a >> nth=1
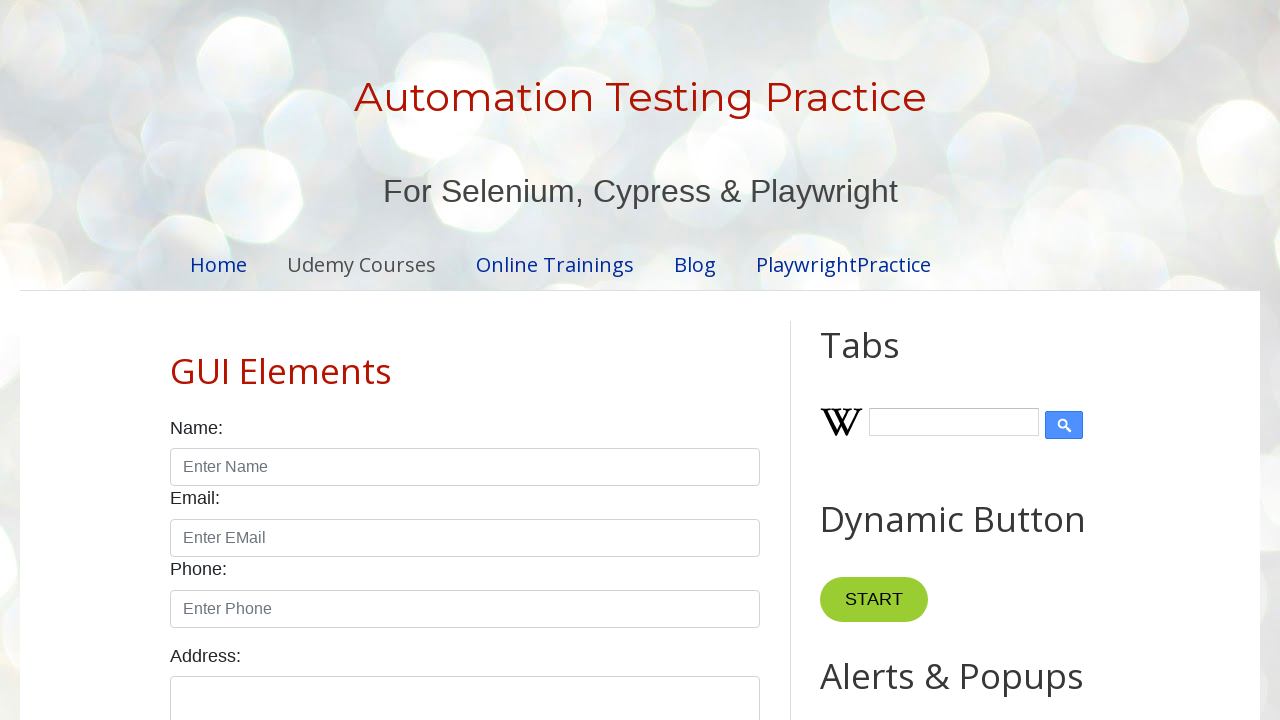

Waited 500ms before next click
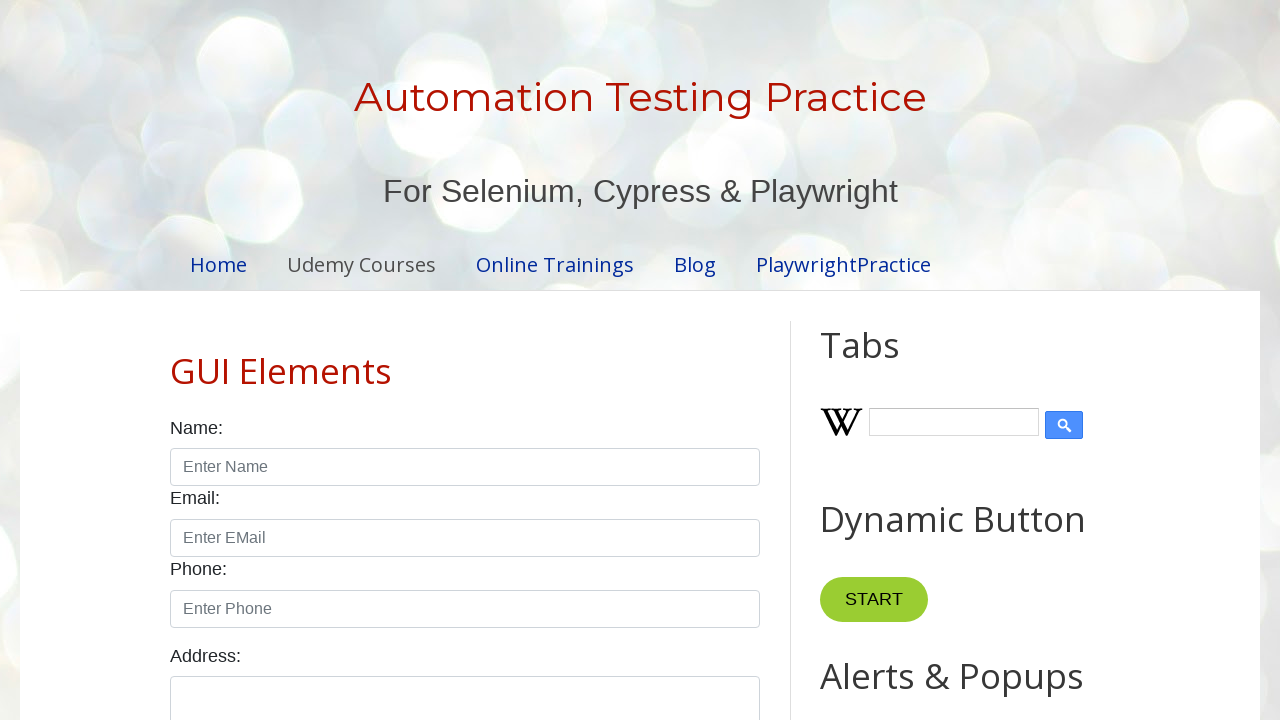

Link 3 is visible
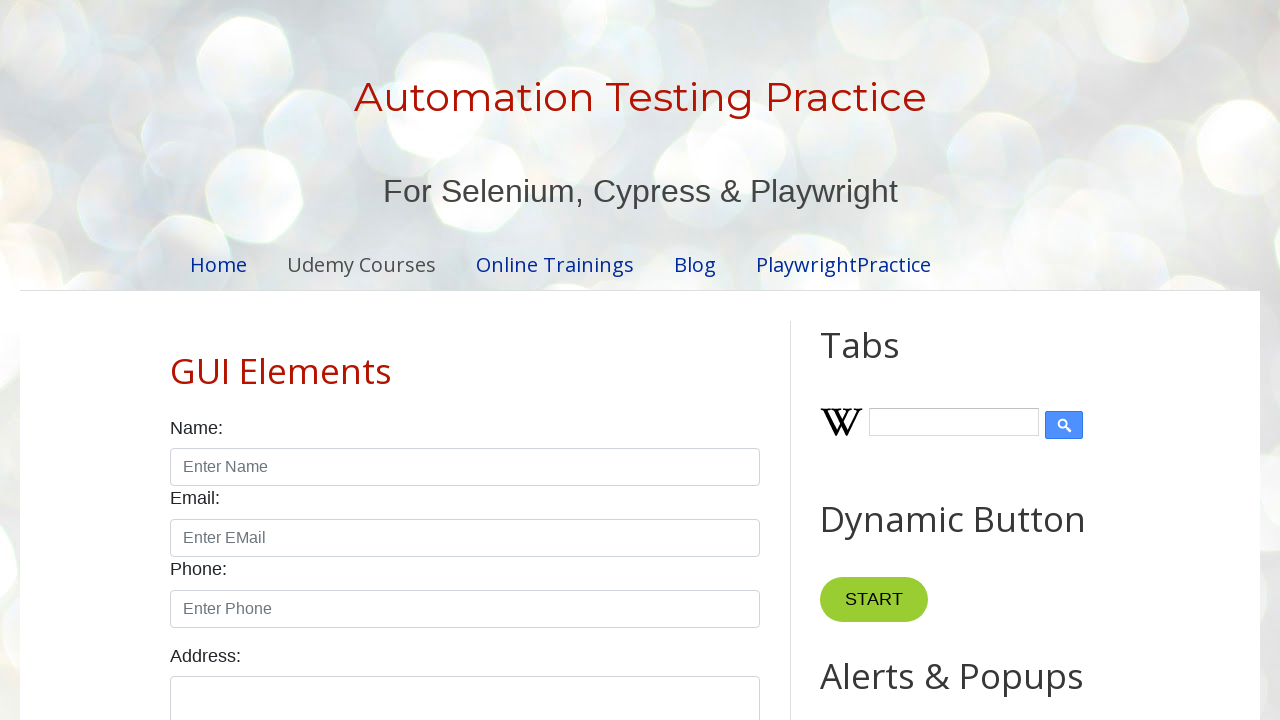

Ctrl+clicked link 3 to open in new tab at (555, 264) on a >> nth=2
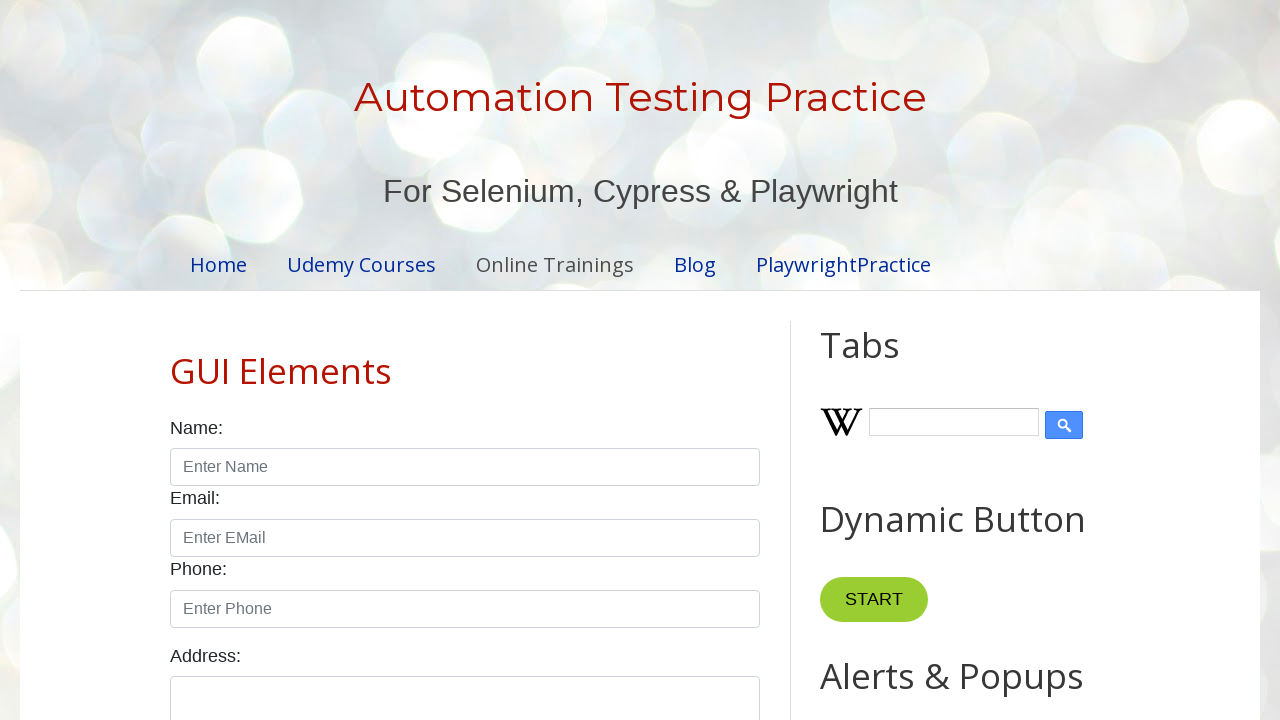

Waited 500ms before next click
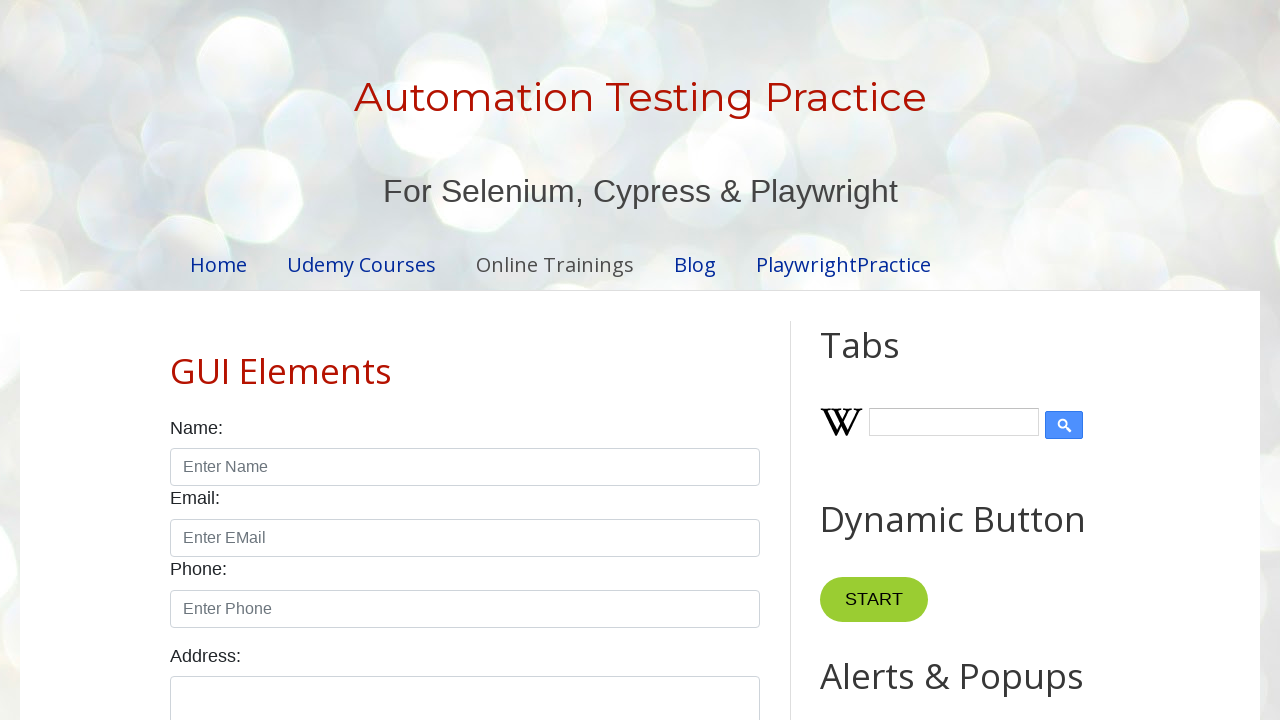

Link 4 is visible
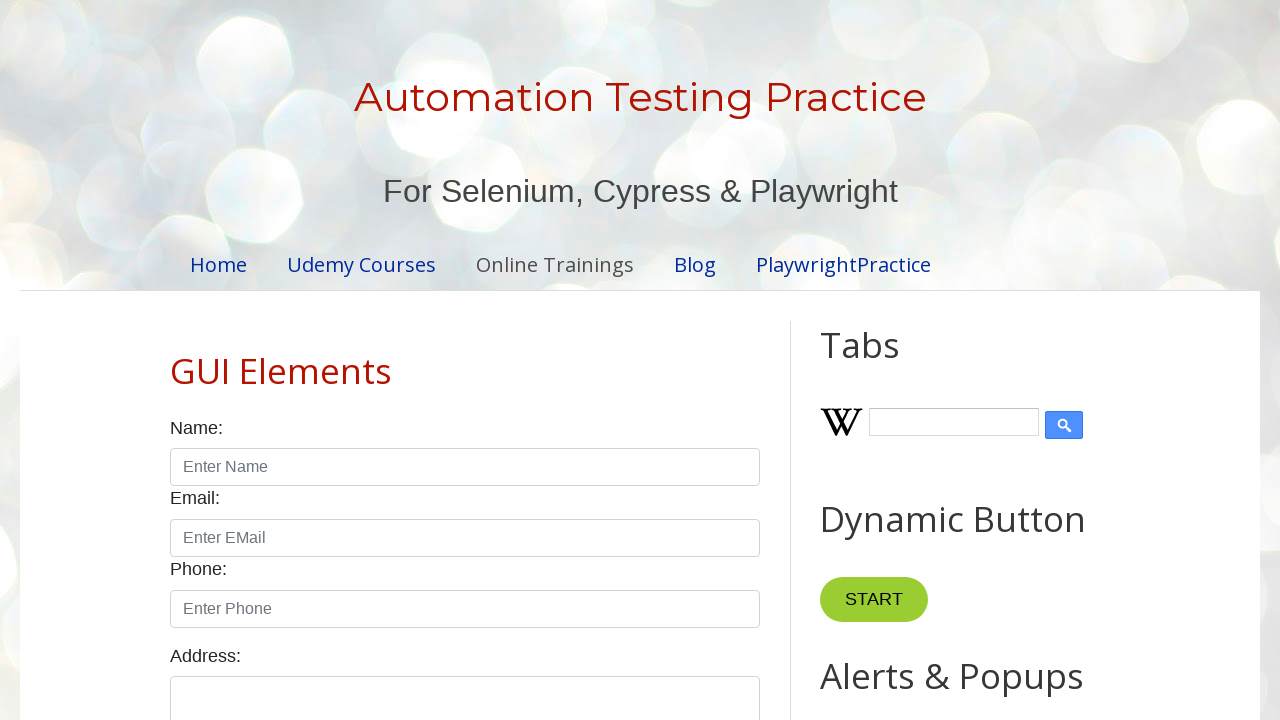

Ctrl+clicked link 4 to open in new tab at (695, 264) on a >> nth=3
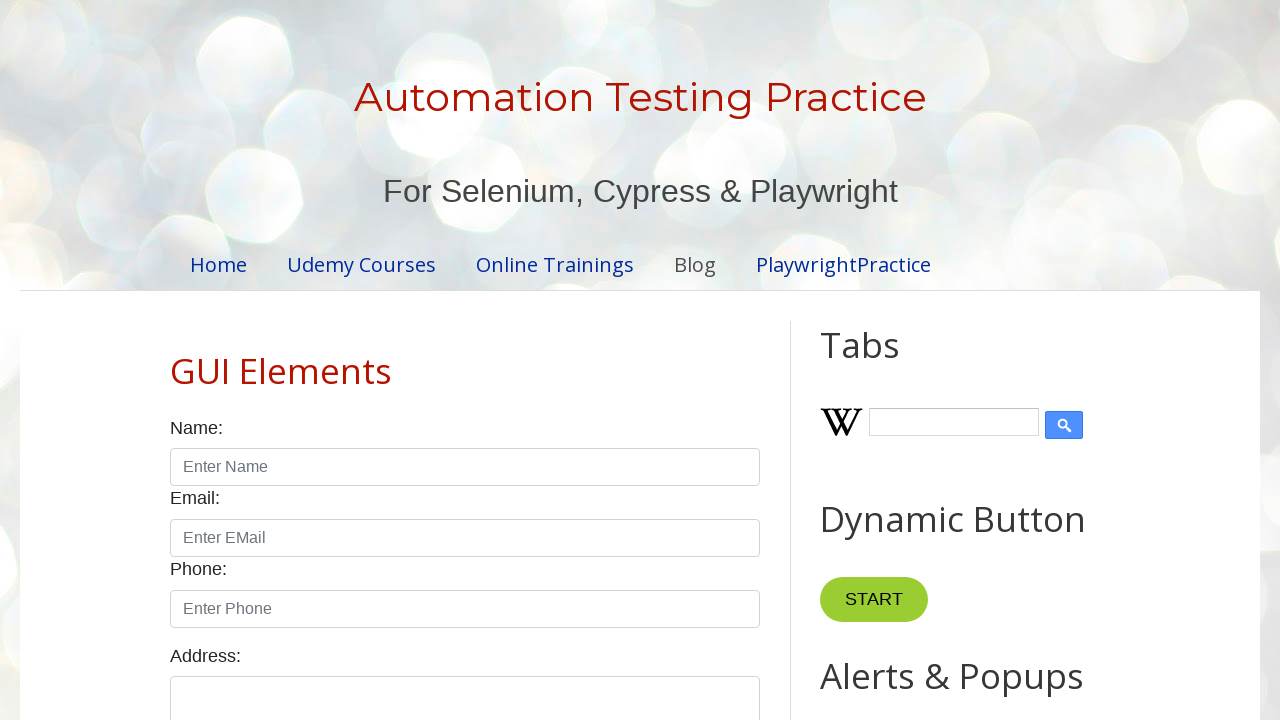

Waited 500ms before next click
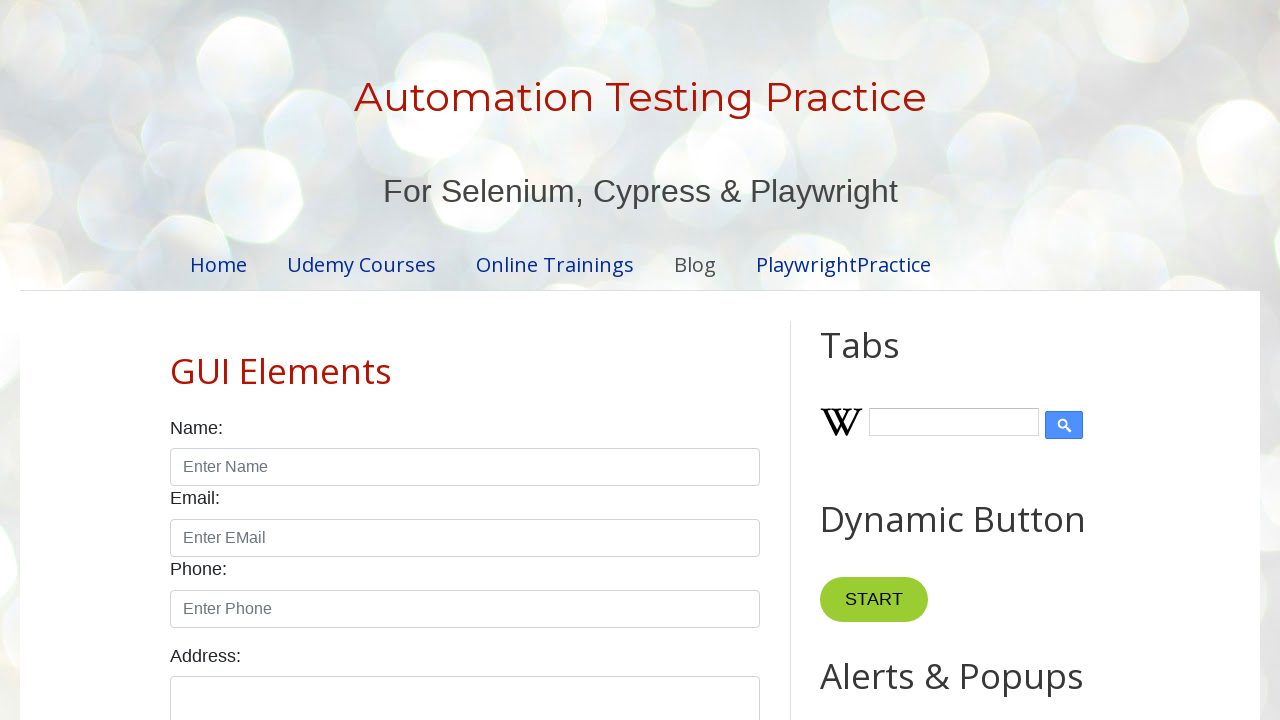

Link 5 is visible
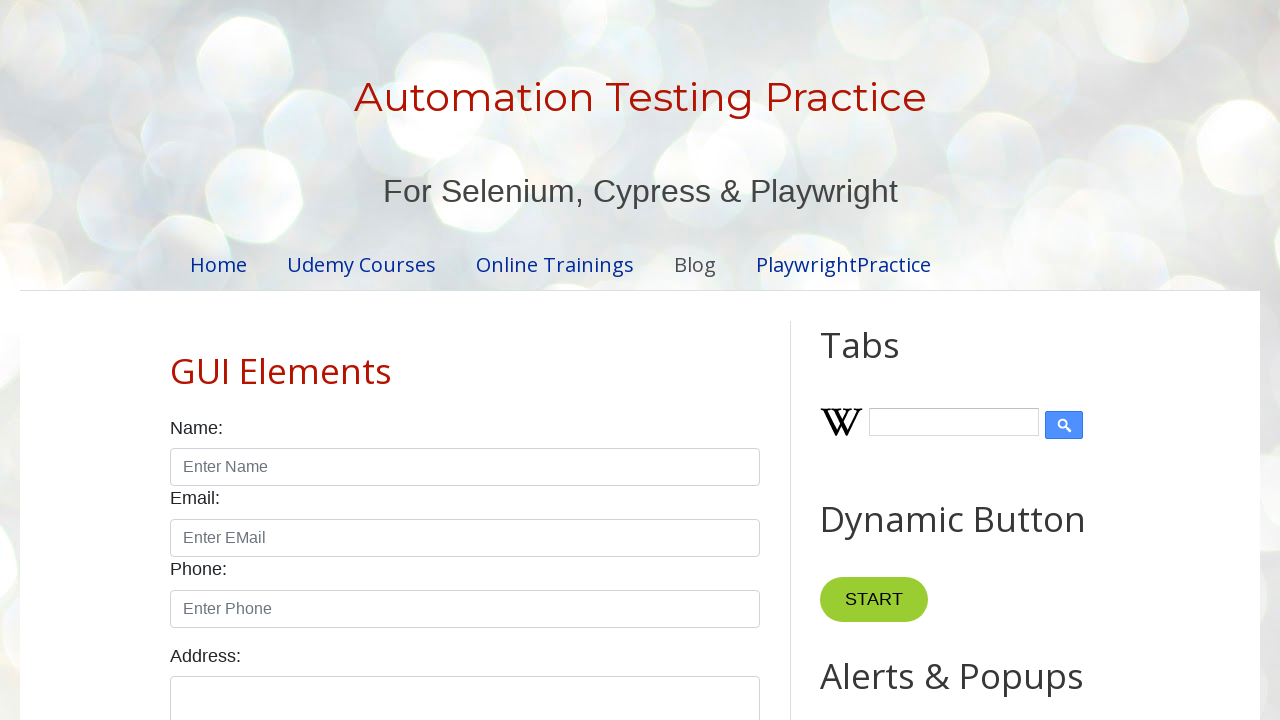

Ctrl+clicked link 5 to open in new tab at (844, 264) on a >> nth=4
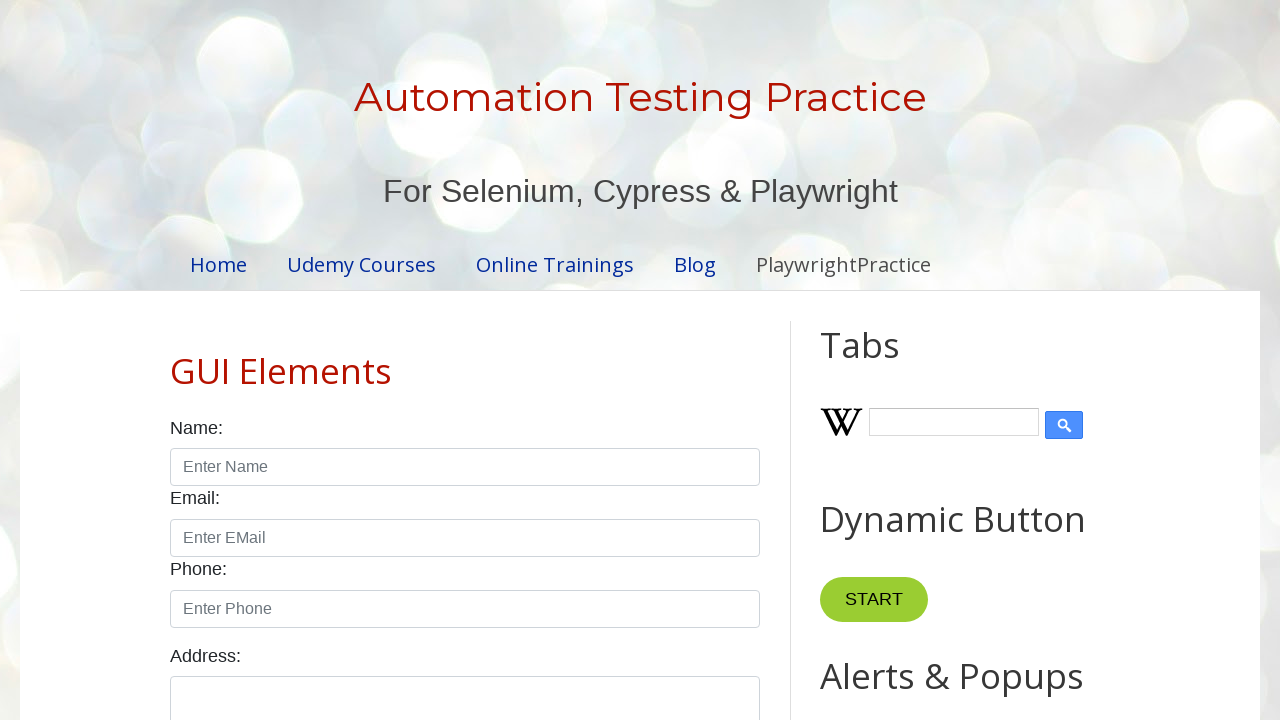

Waited 500ms before next click
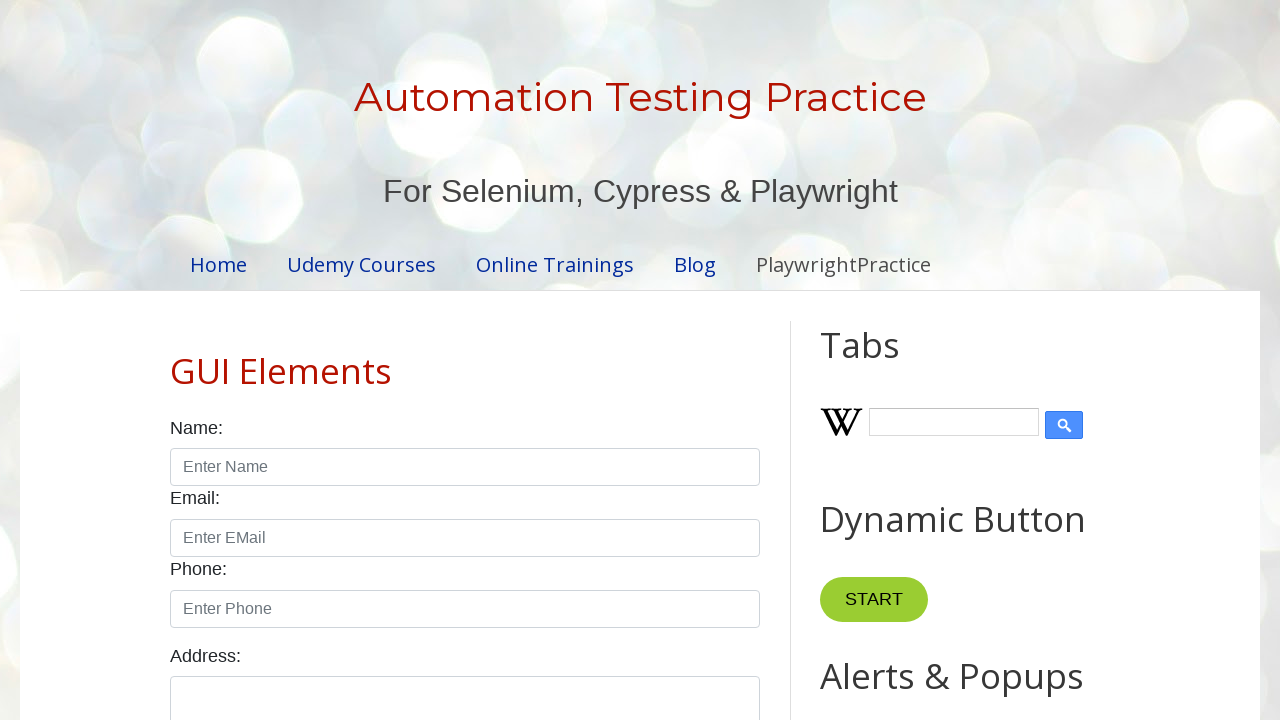

Link 7 is visible
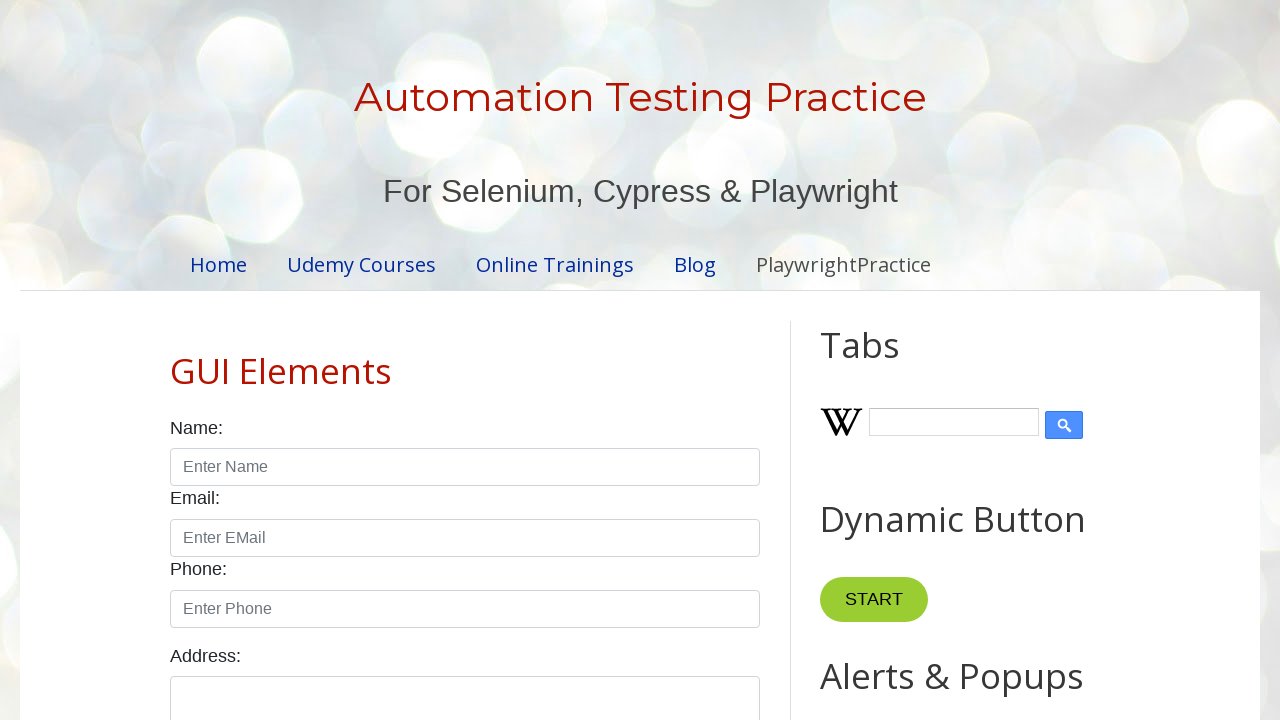

Ctrl+clicked link 7 to open in new tab at (281, 371) on a >> nth=6
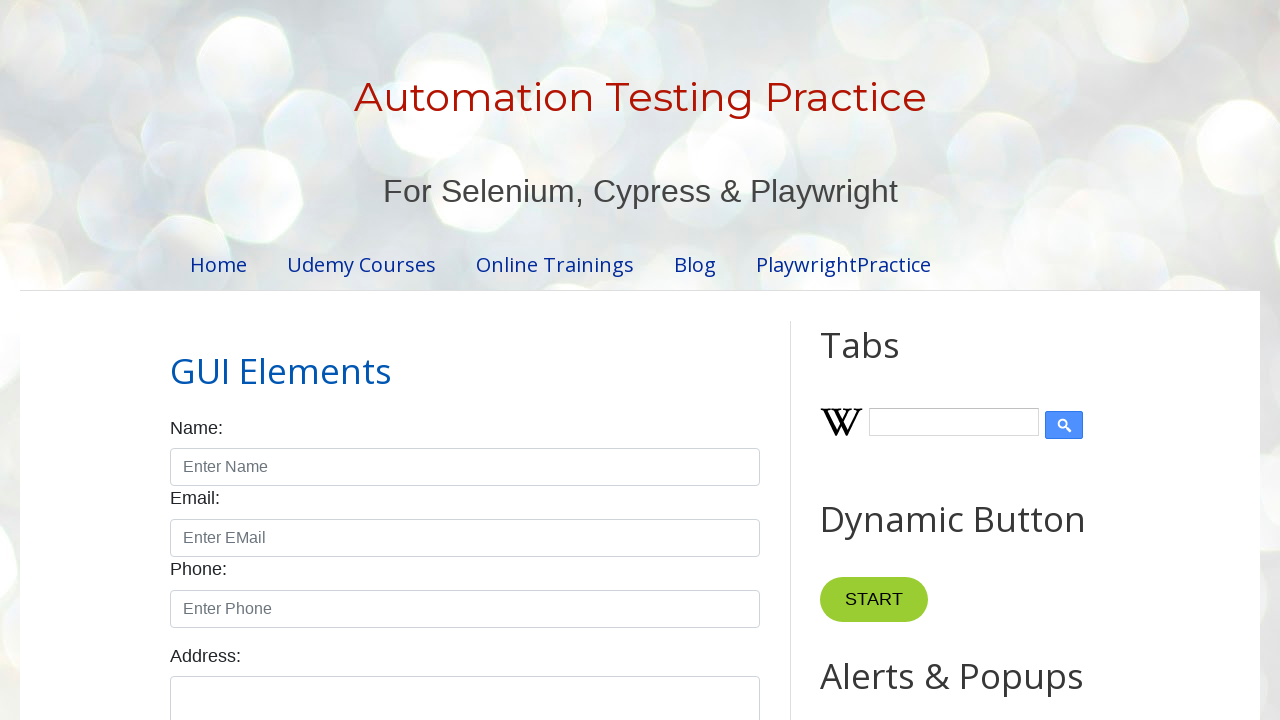

Waited 500ms before next click
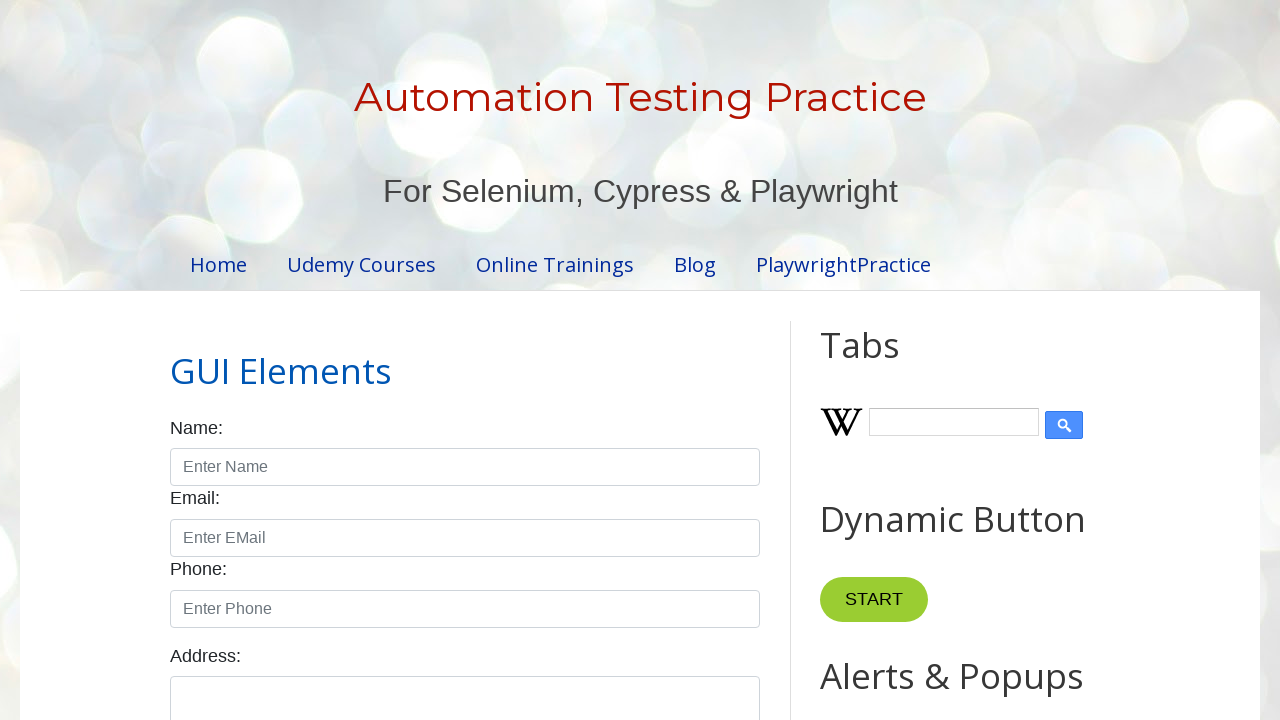

Link 8 is visible
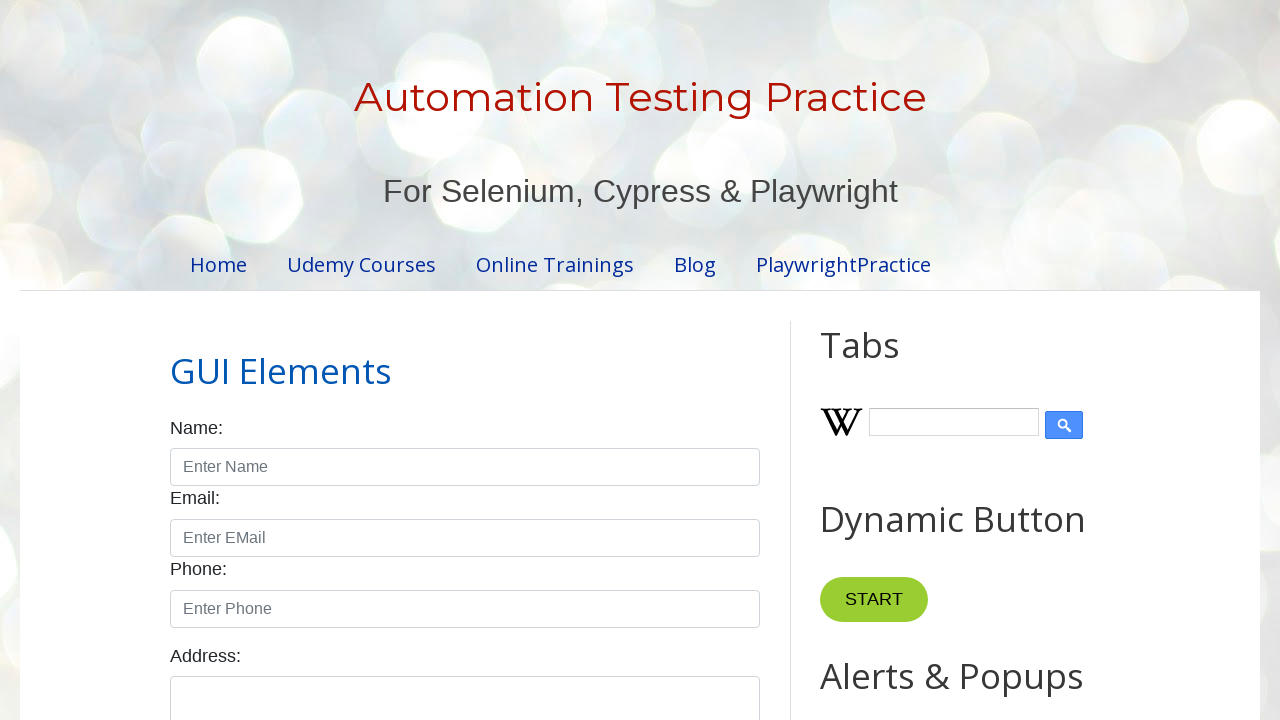

Ctrl+clicked link 8 to open in new tab at (465, 360) on a >> nth=7
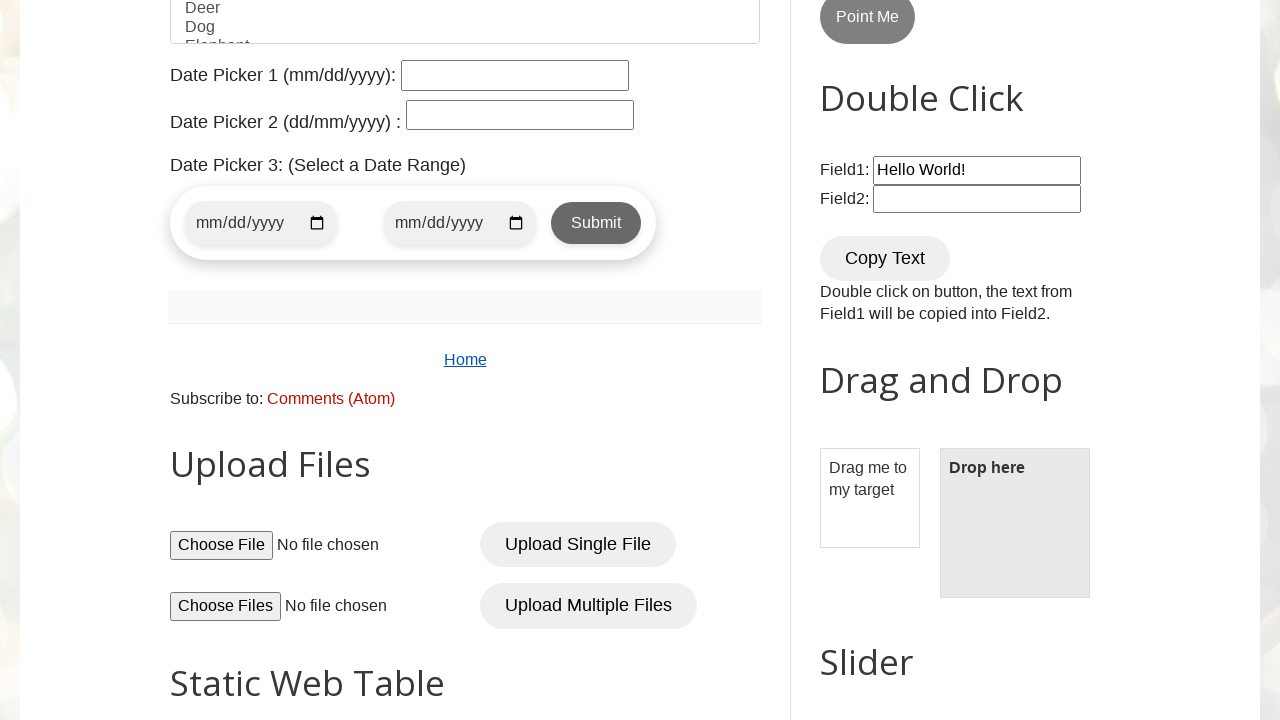

Waited 500ms before next click
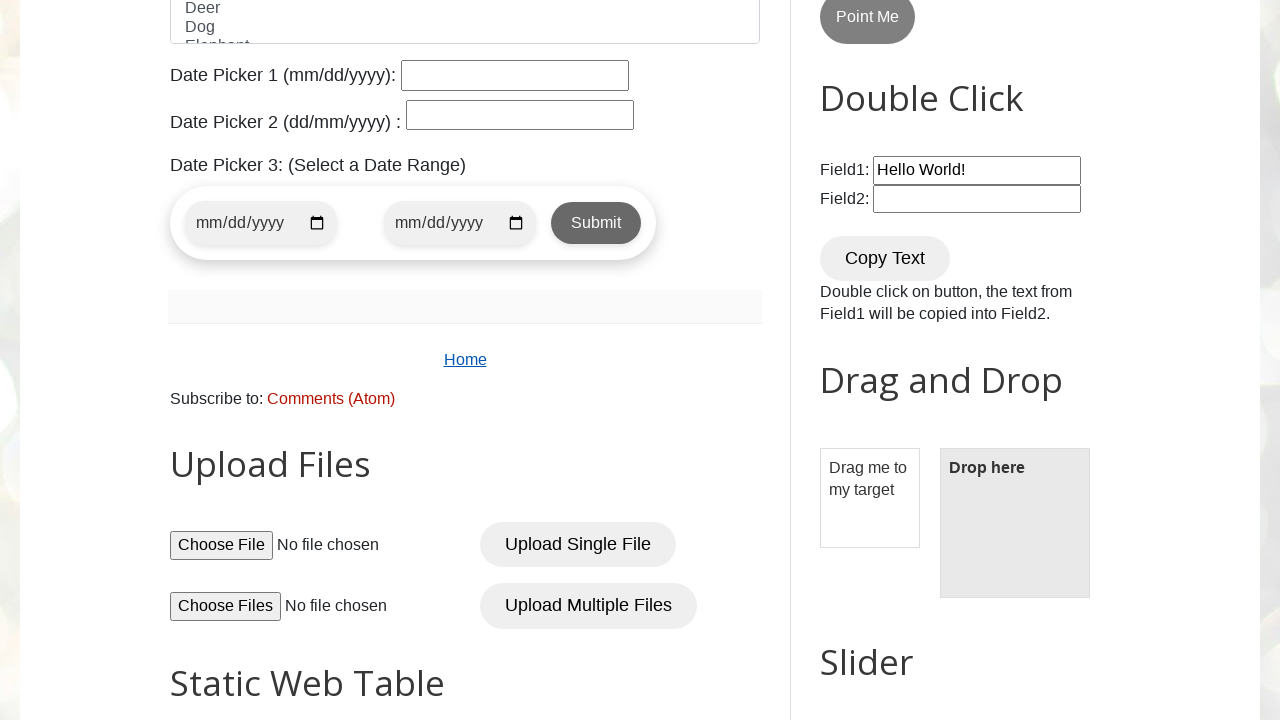

Link 9 is visible
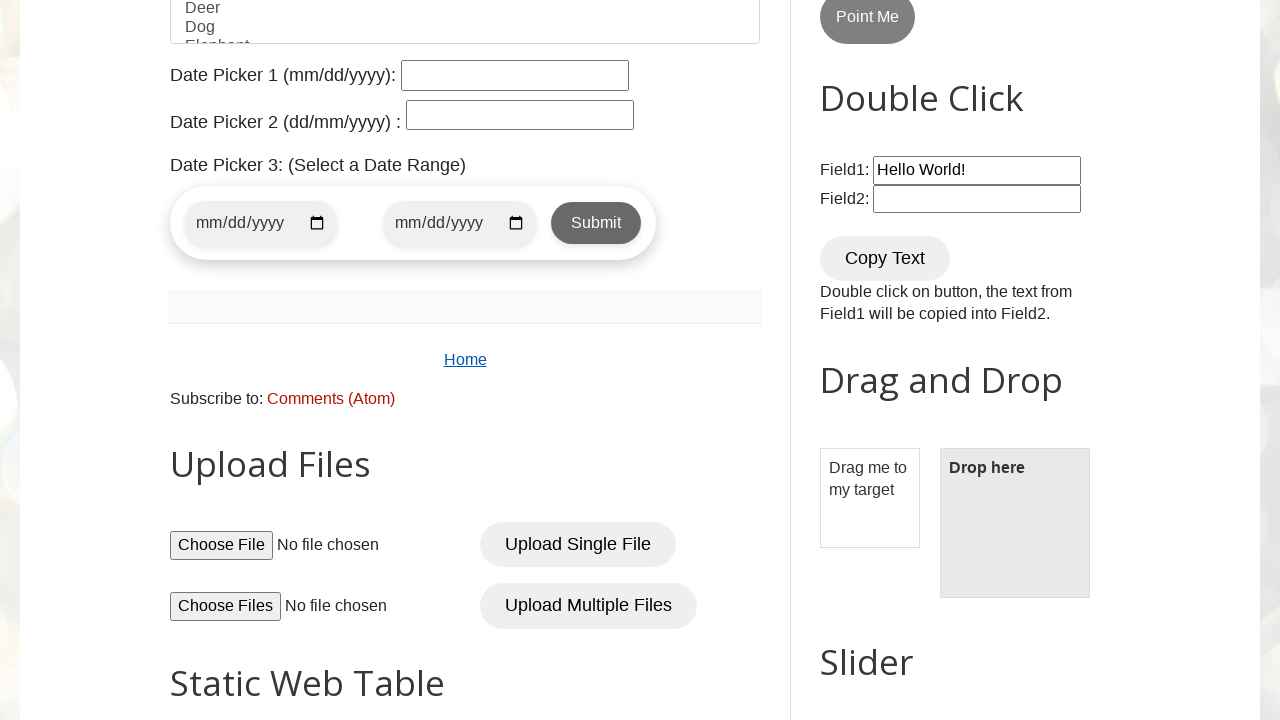

Ctrl+clicked link 9 to open in new tab at (331, 398) on a >> nth=8
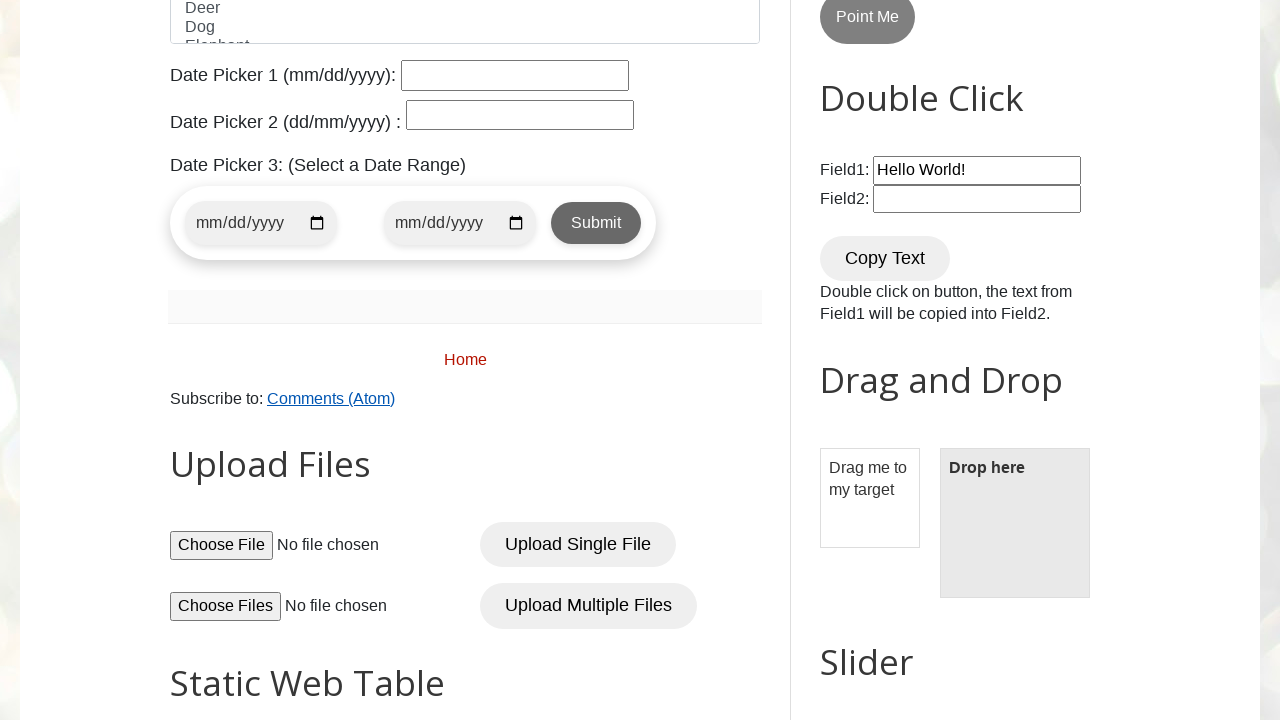

Waited 500ms before next click
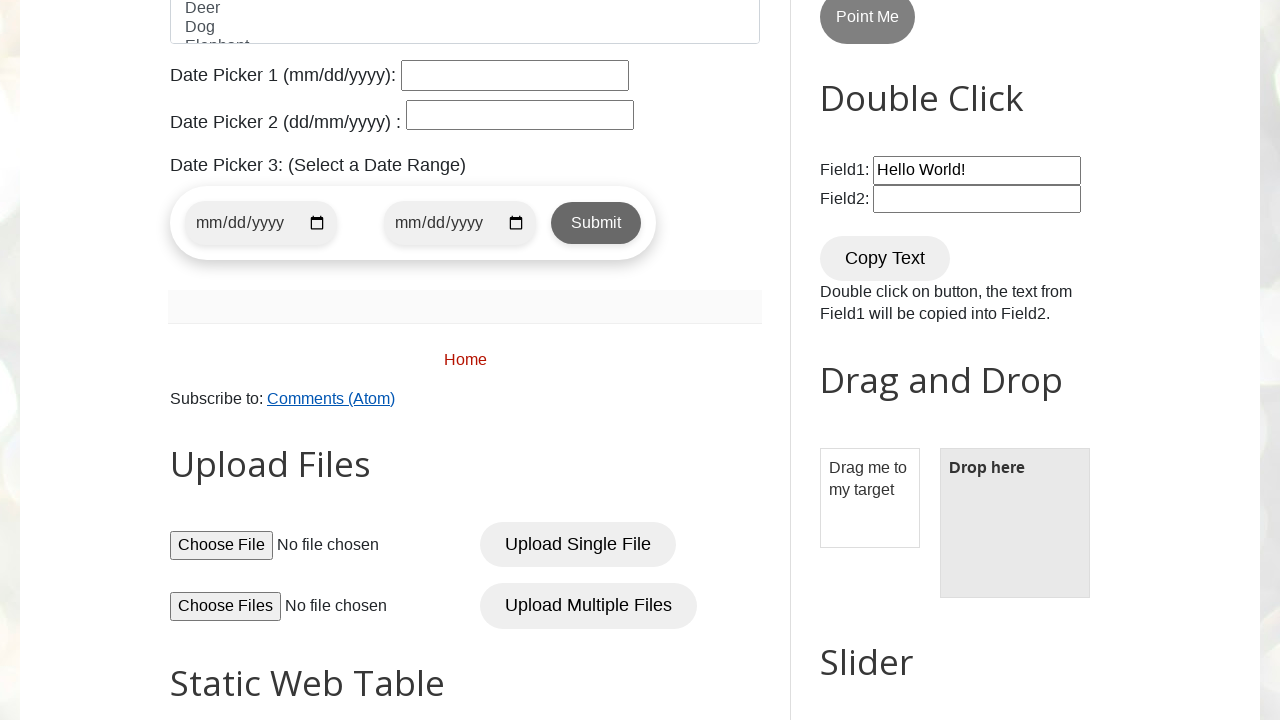

Link 10 is visible
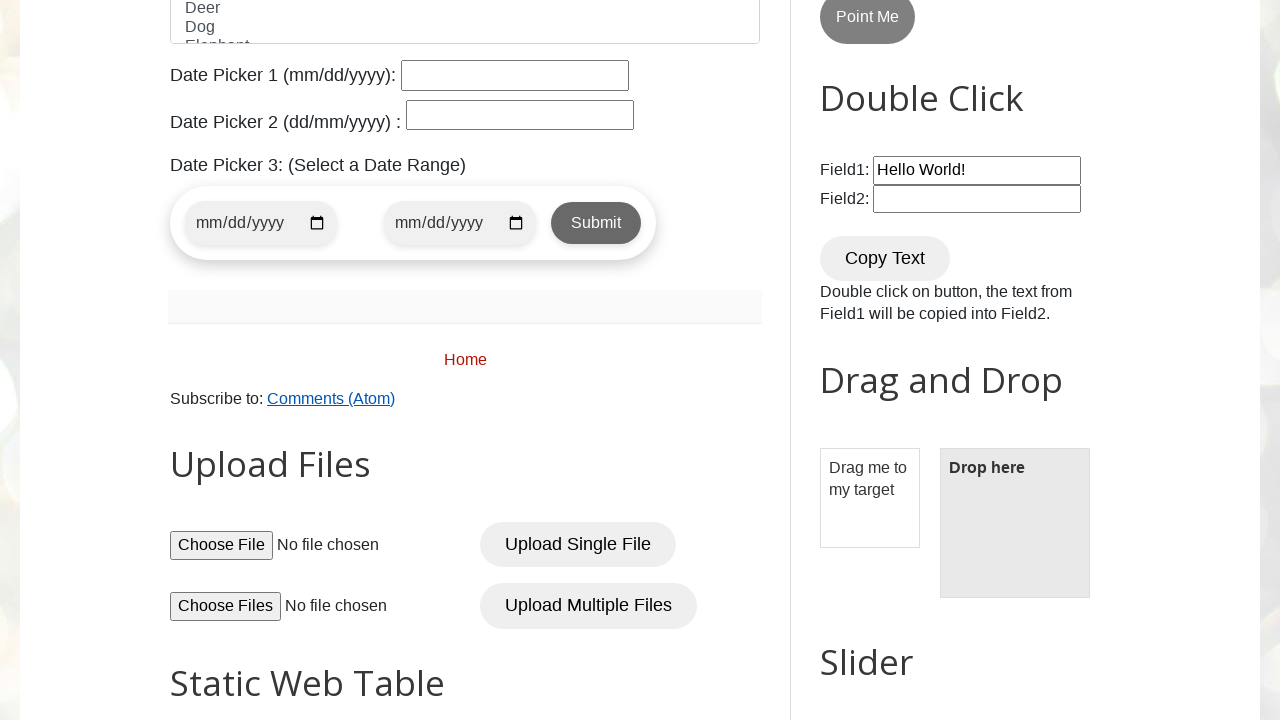

Ctrl+clicked link 10 to open in new tab at (416, 361) on a >> nth=9
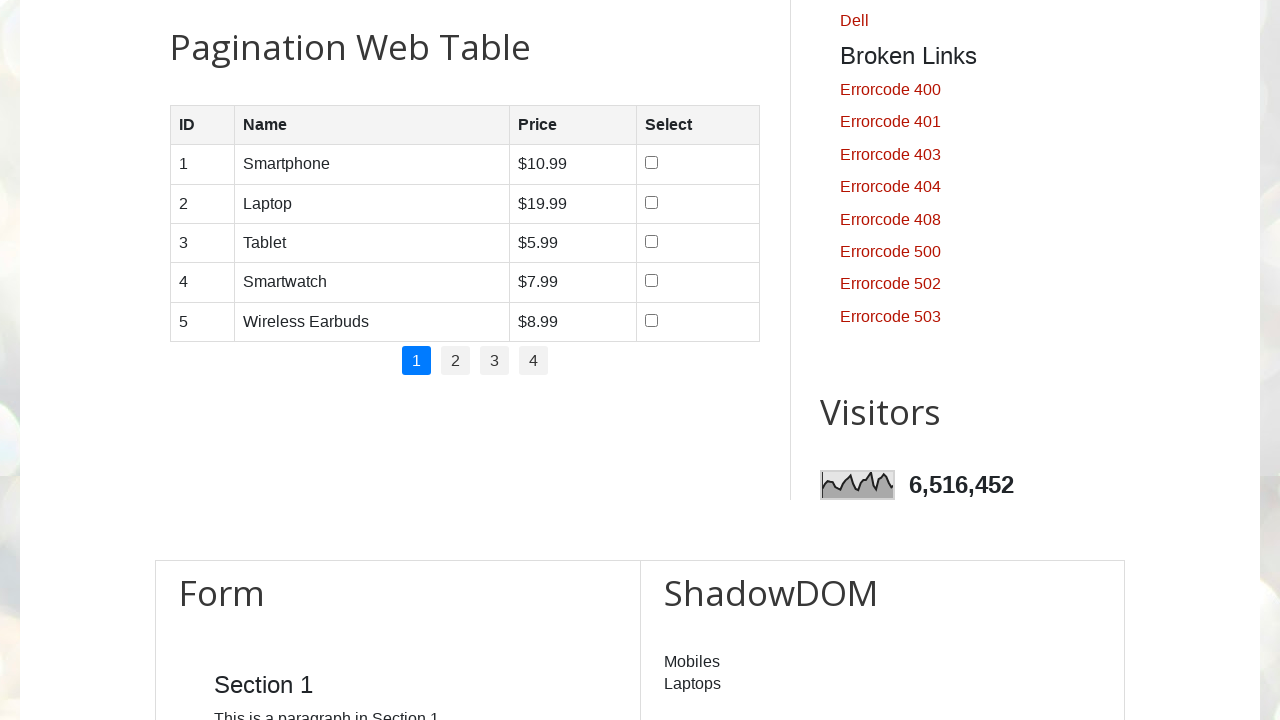

Waited 500ms before next click
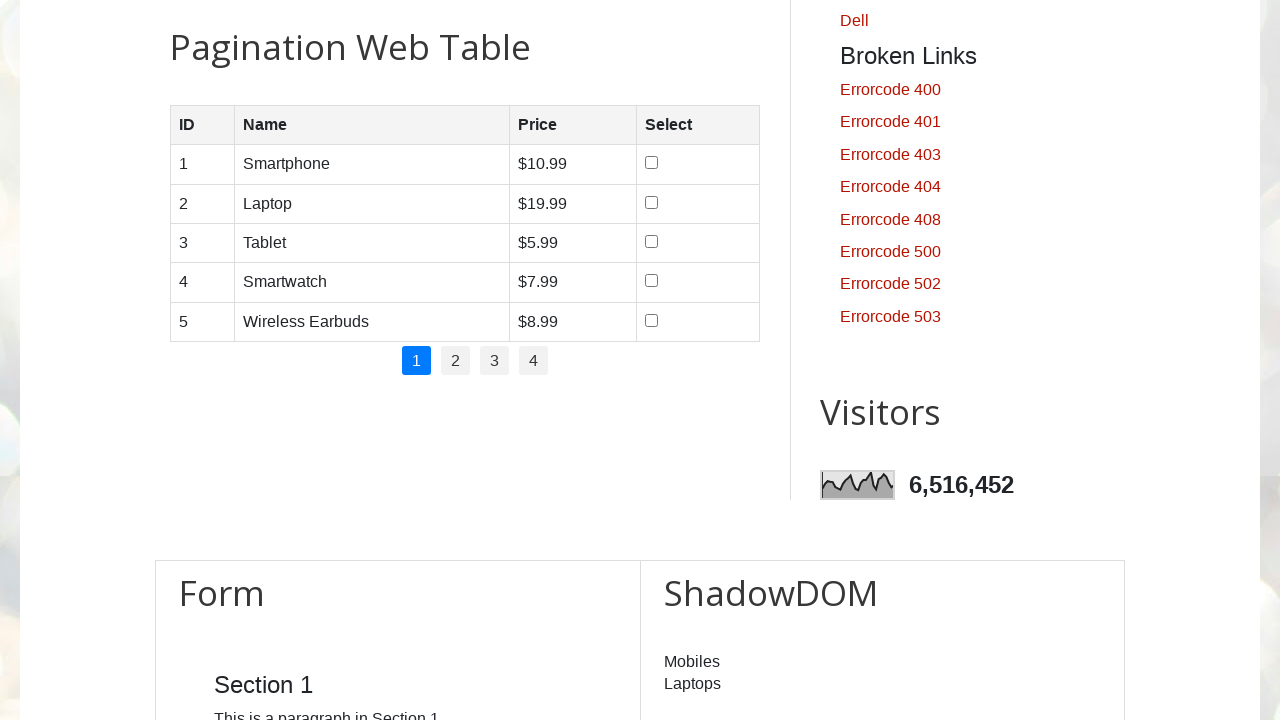

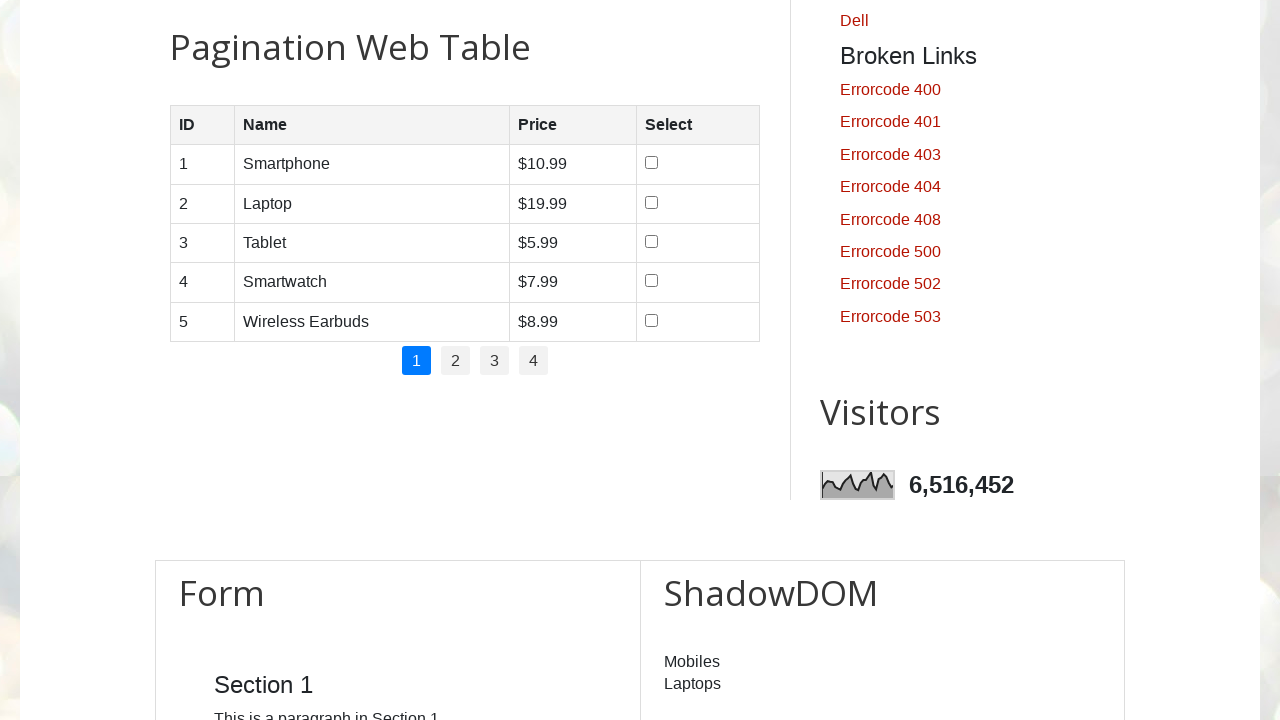